Demonstrates different approaches to locate and interact with login form elements by filling email and password fields multiple times with various test values

Starting URL: https://naveenautomationlabs.com/opencart/index.php?route=account/login

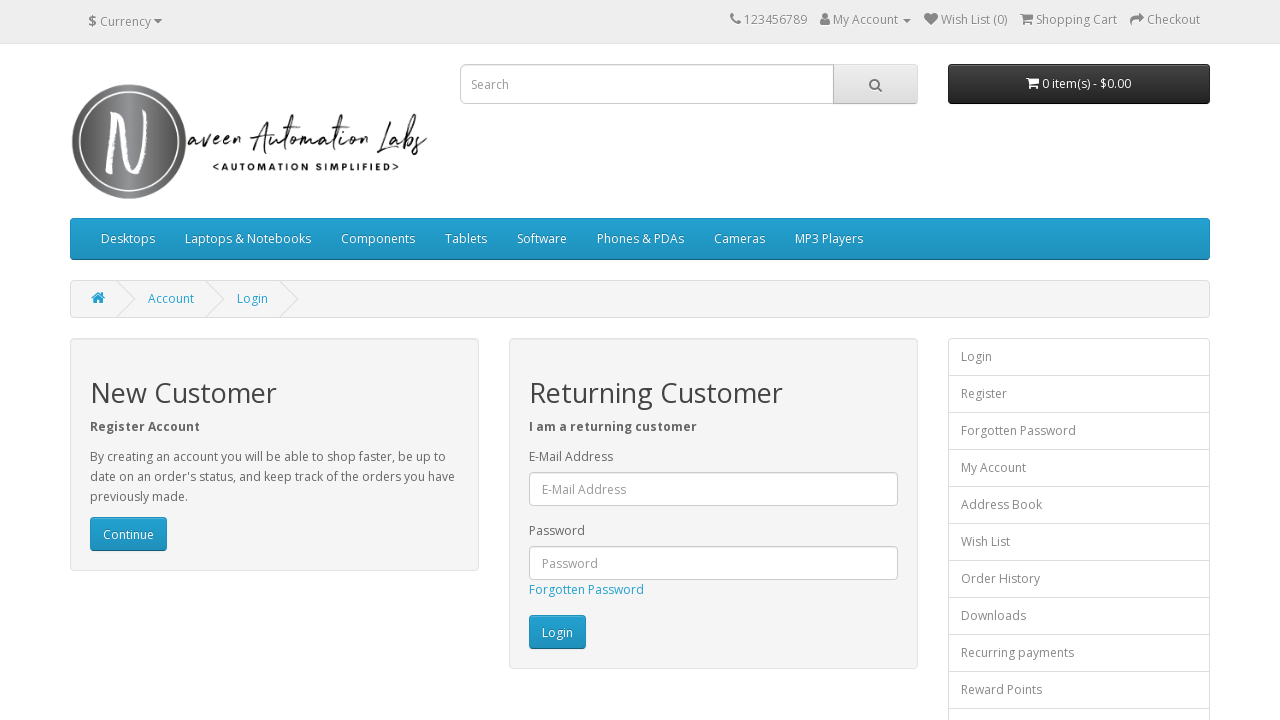

Filled email field with 'sudam.sanjana@gmail.com' using direct element interaction on #input-email
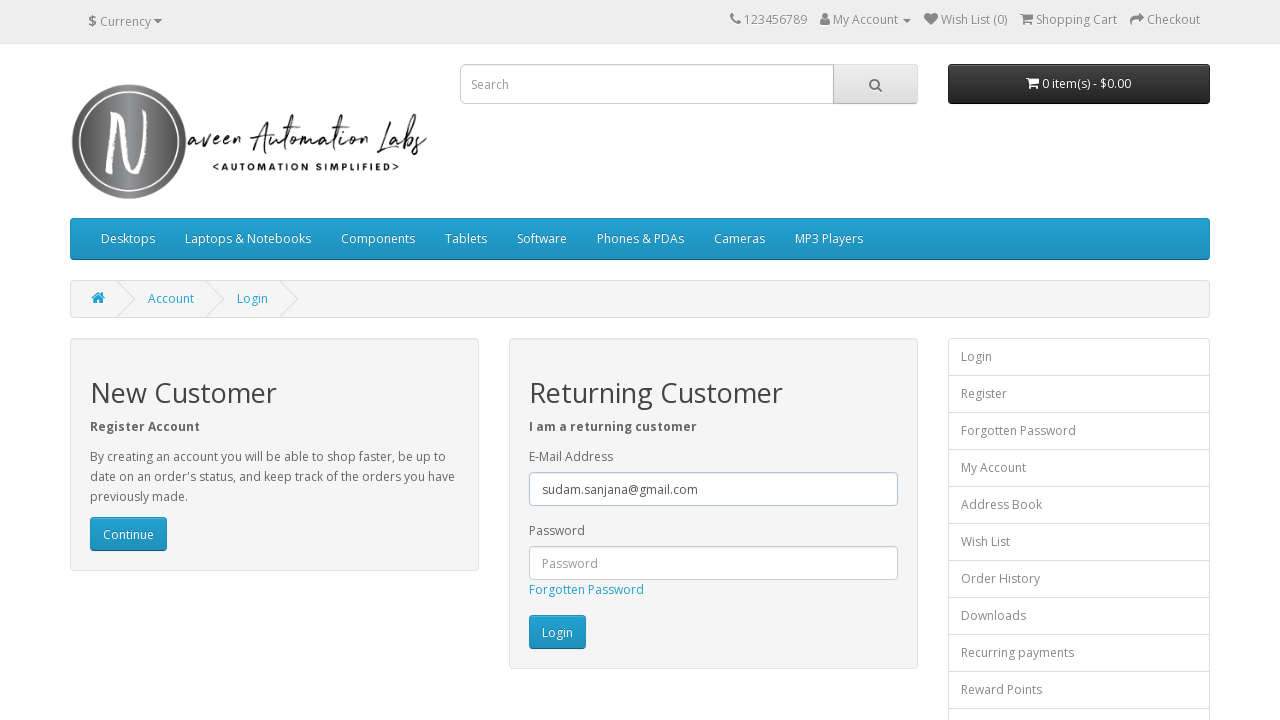

Filled password field with 'sudcom' using direct element interaction on #input-password
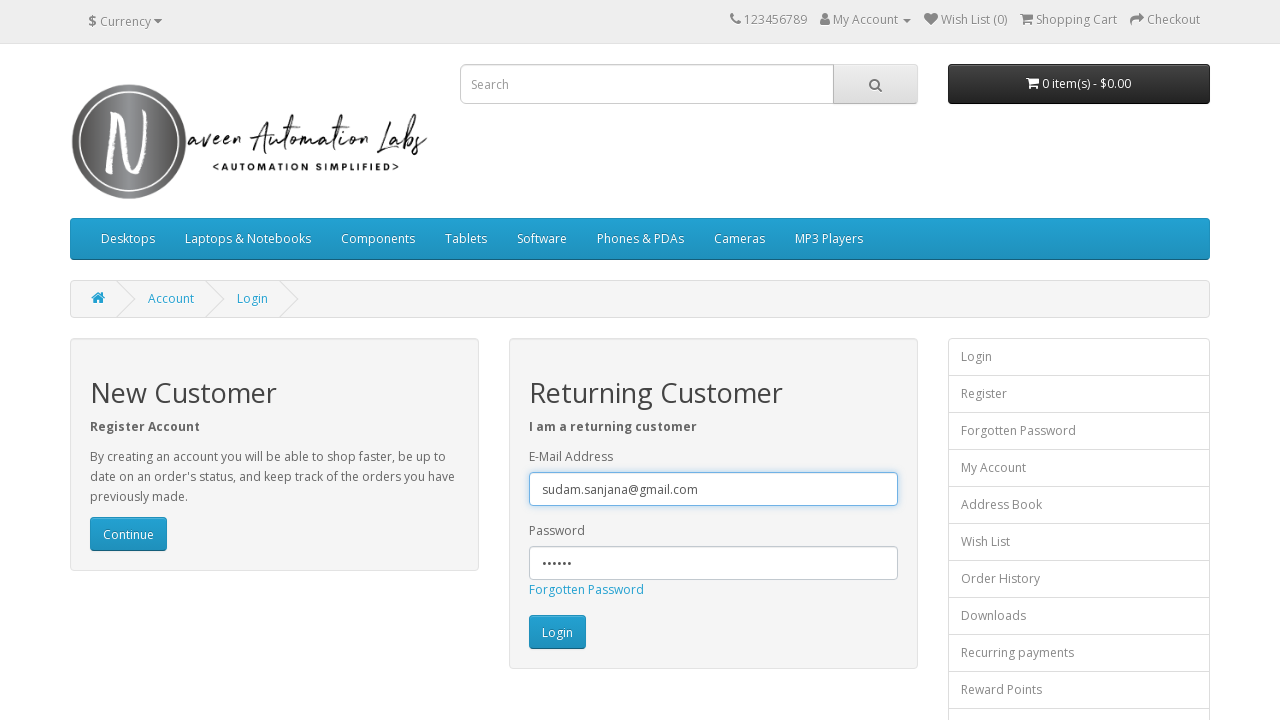

Filled email field with 'sjhad@gjandj.com' - reusing element with different value on #input-email
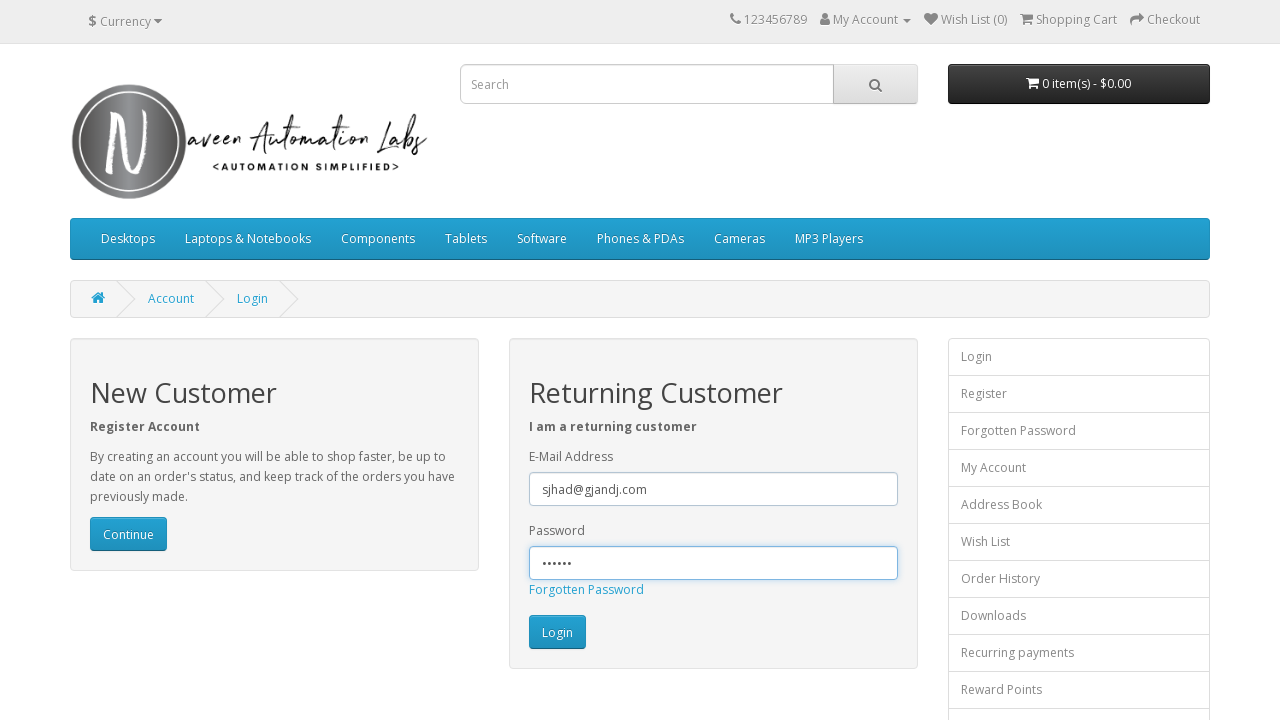

Filled password field with 'dughgw' - reusing element with different value on #input-password
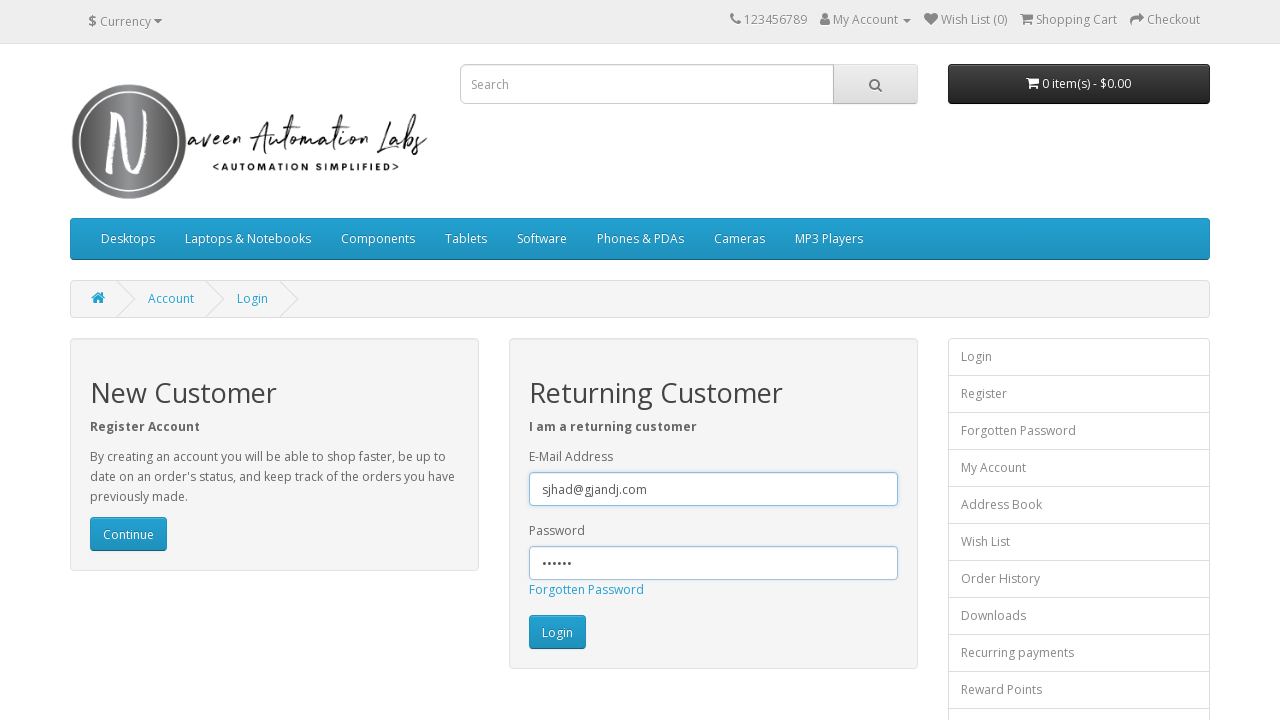

Filled email field with 'abcdgehf.com' - reusing element with another different value on #input-email
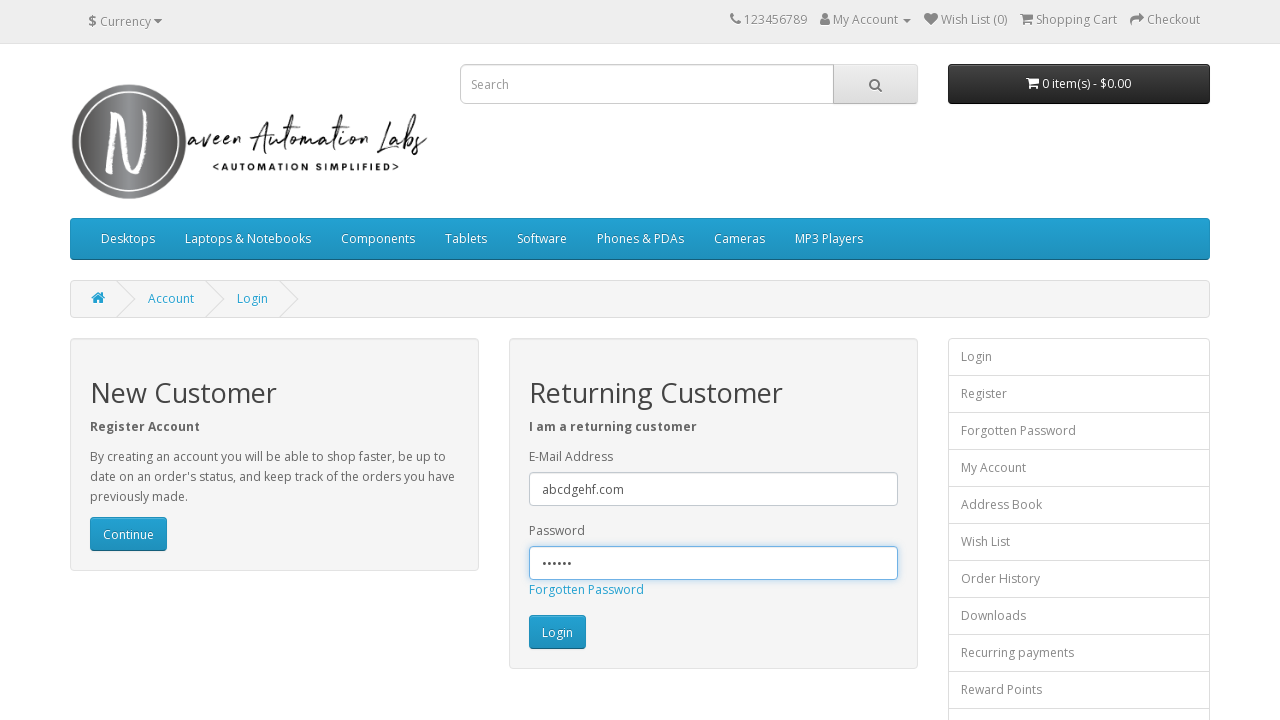

Filled email field with 'eywur.com' using locator approach on #input-email
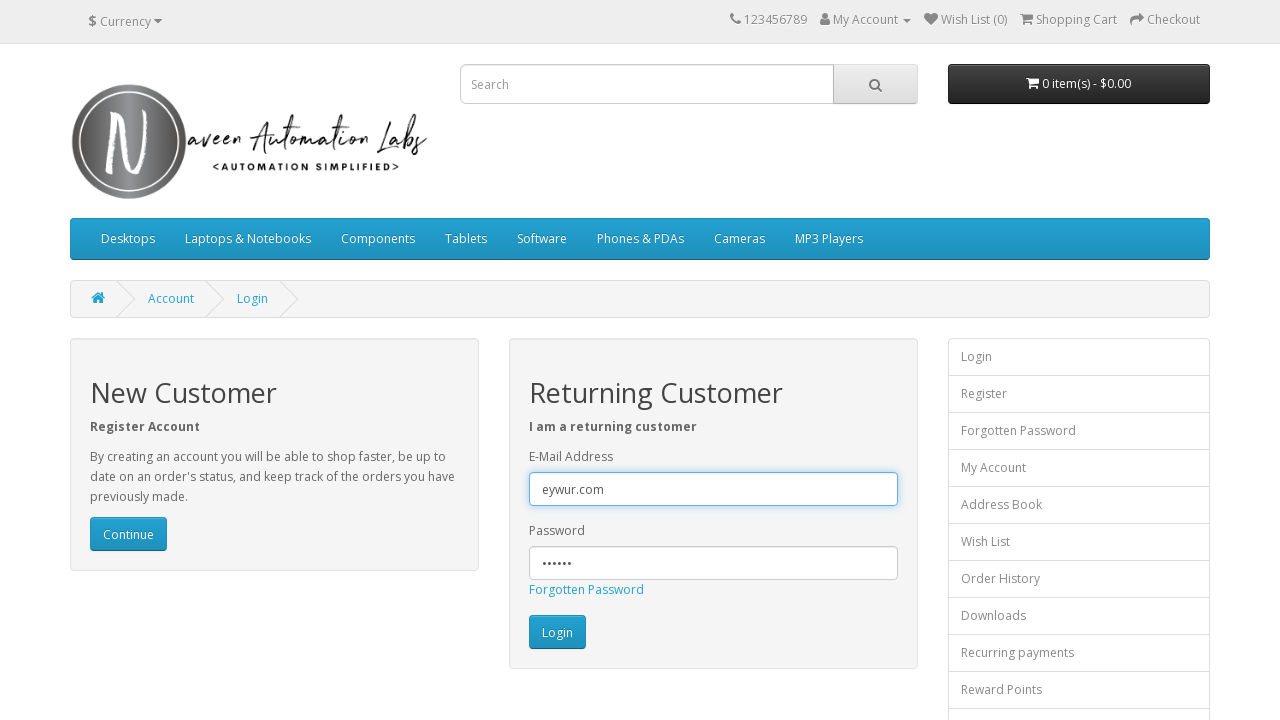

Filled password field with 'jsdhjh' using locator approach on #input-password
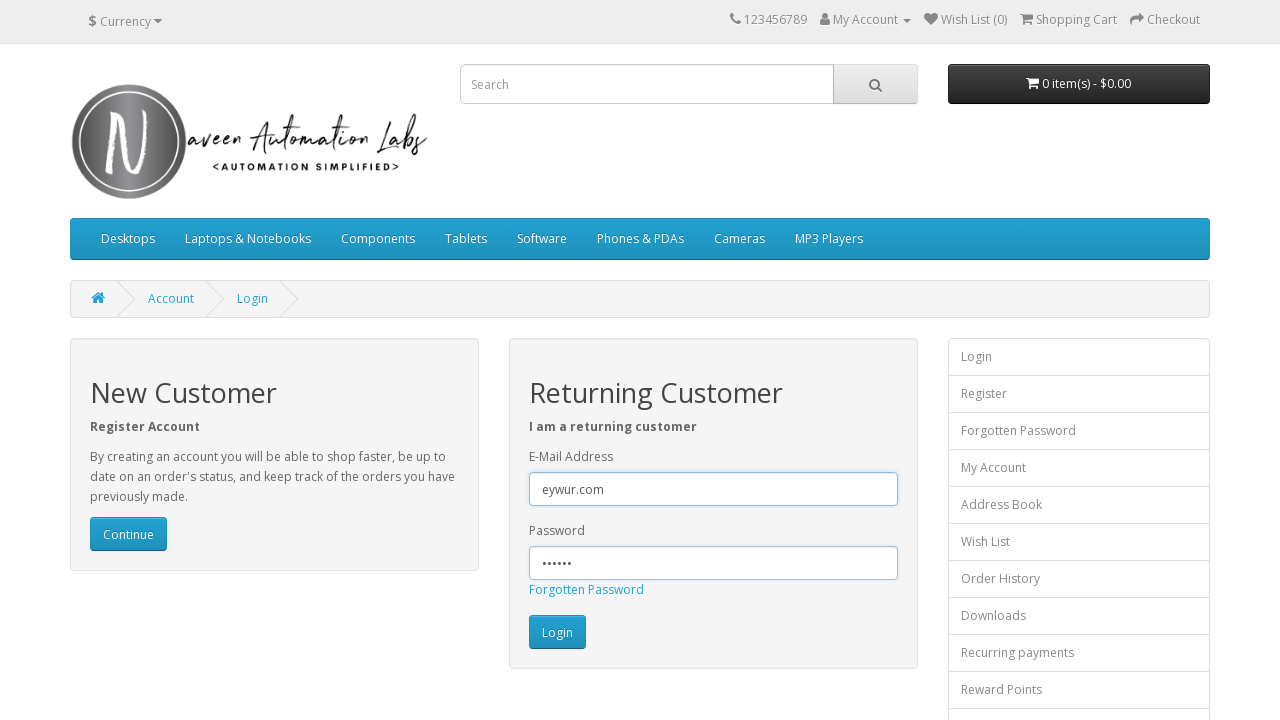

Filled email field with 'jdhwf@jdhj.com' using generic method approach on #input-email
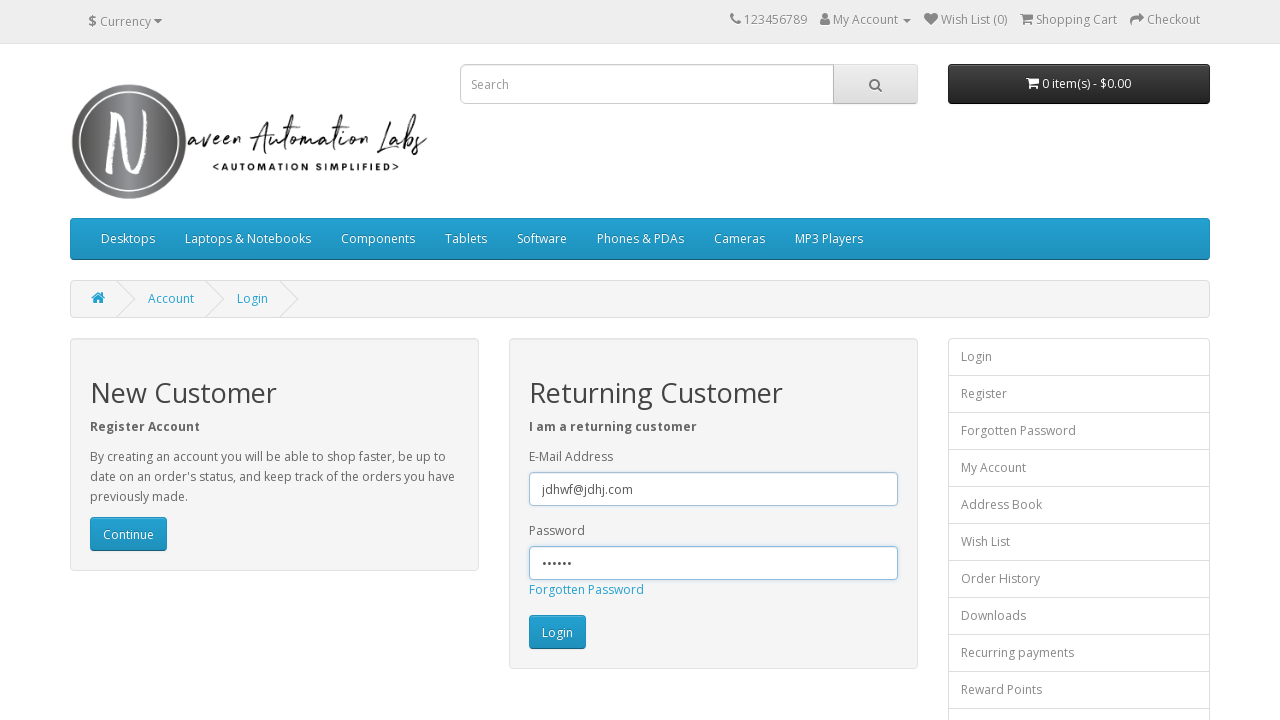

Filled password field with 'hdj' using generic method approach on #input-password
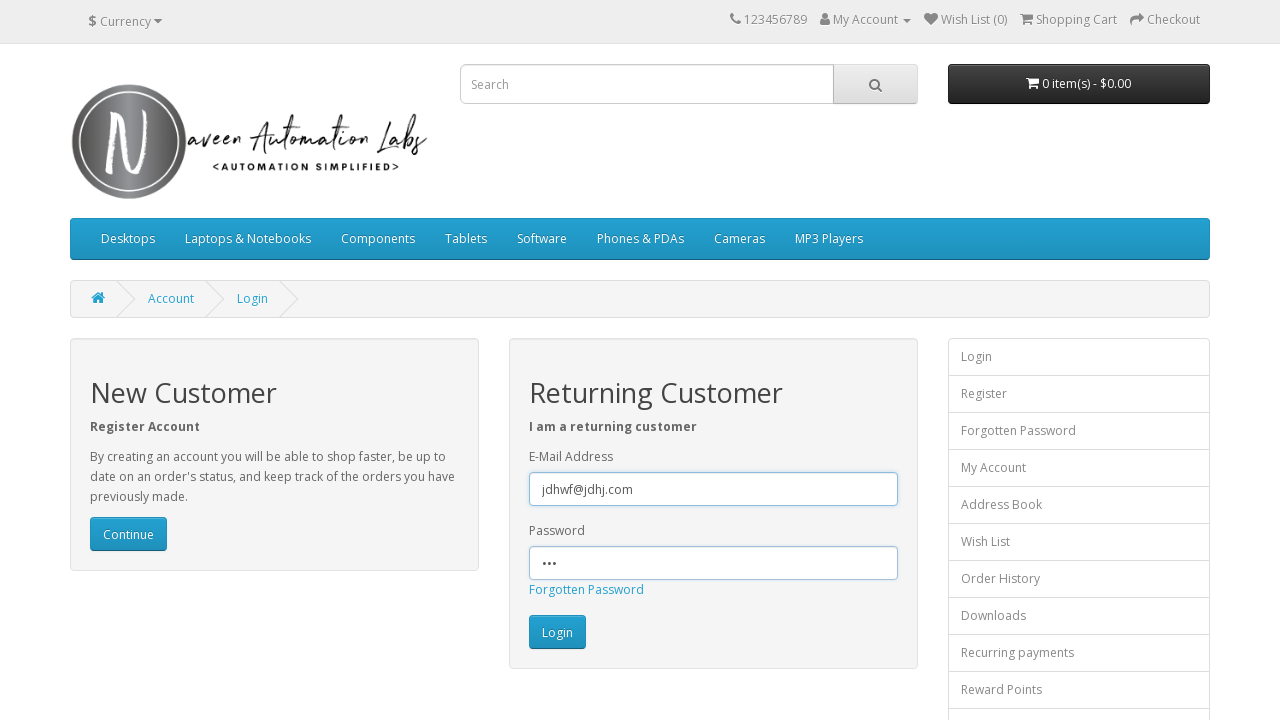

Filled email field with 'sanjana.com' using action methods on #input-email
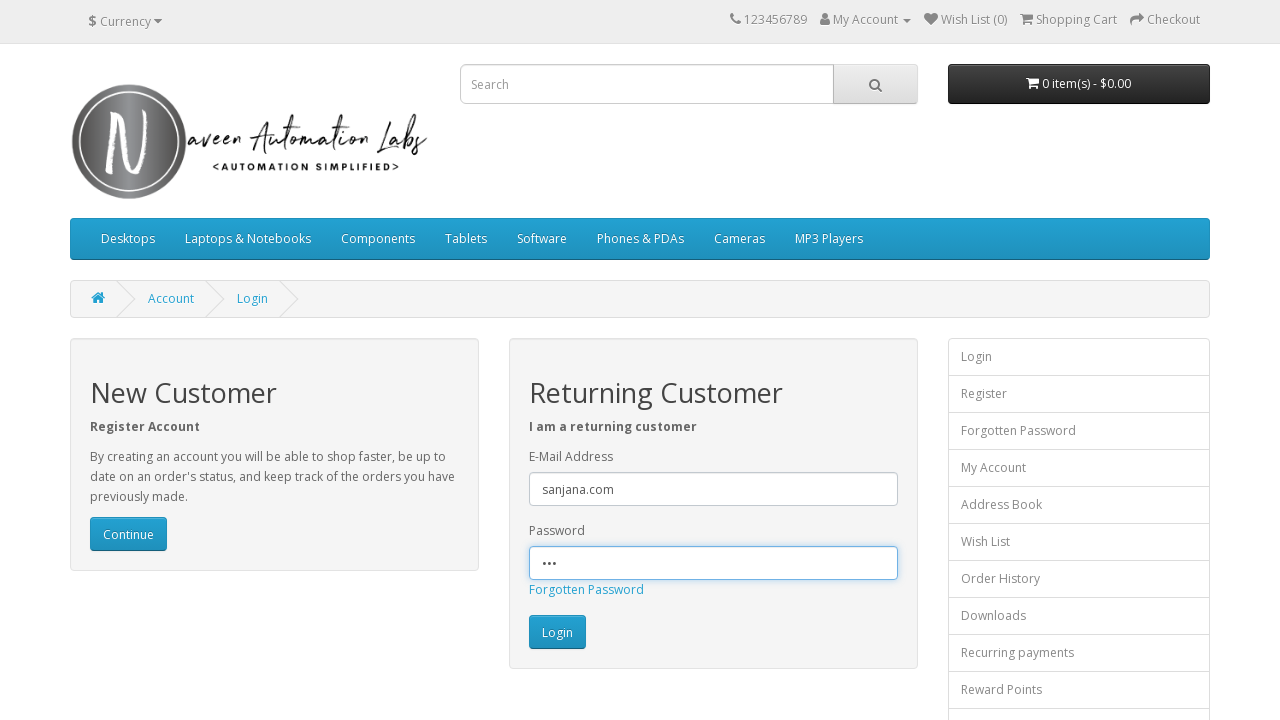

Filled password field with 'sanjanaom' using action methods on #input-password
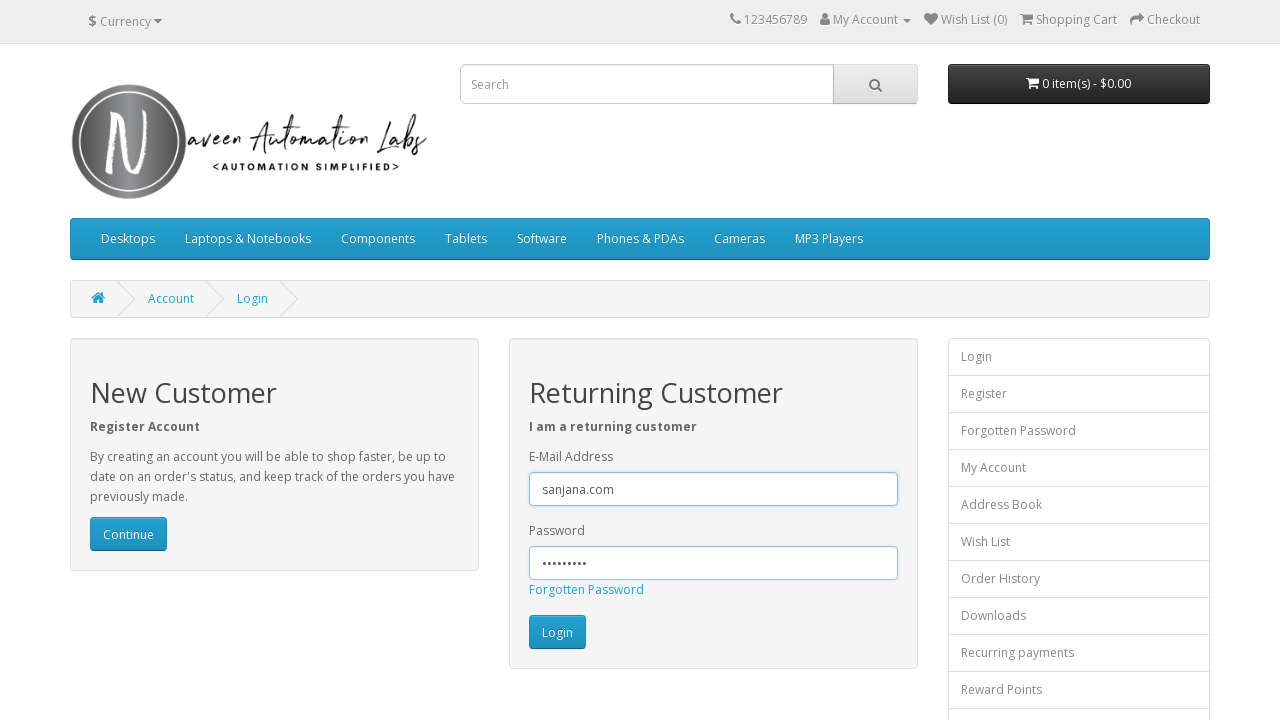

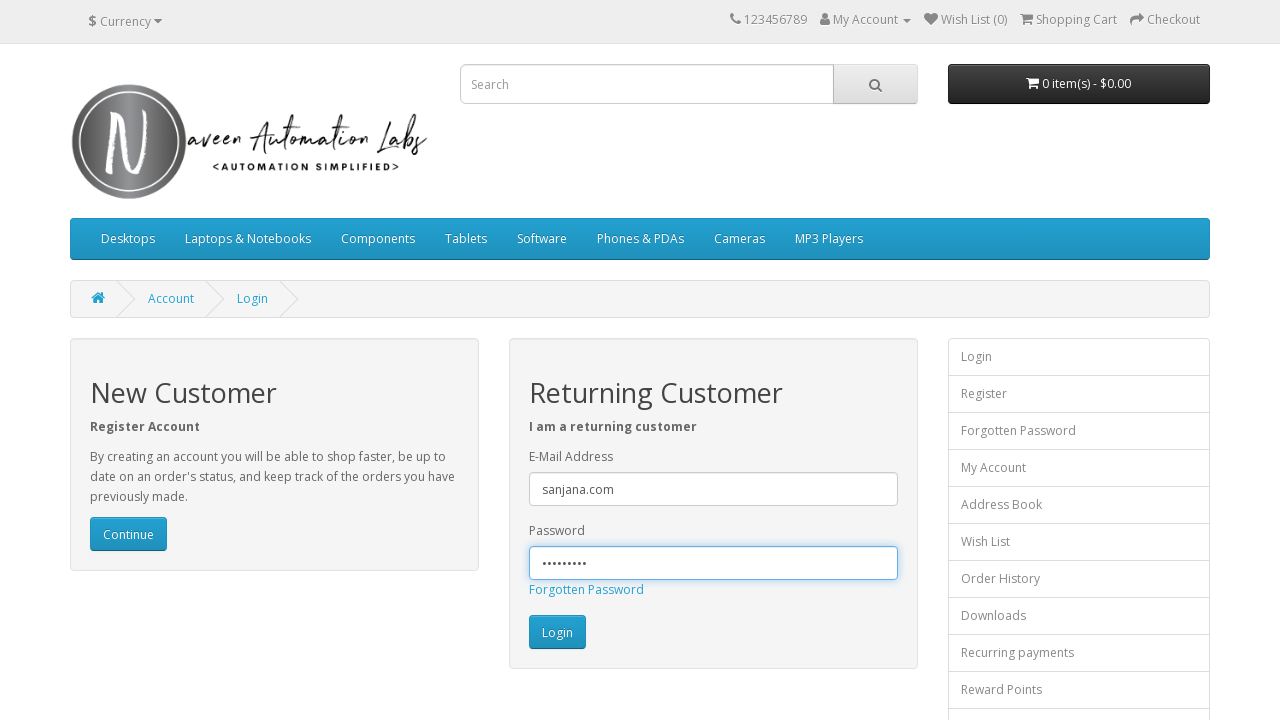